Tests JavaScript prompt alert functionality by clicking a button to trigger a prompt, entering text into the prompt, and accepting it

Starting URL: https://the-internet.herokuapp.com/javascript_alerts

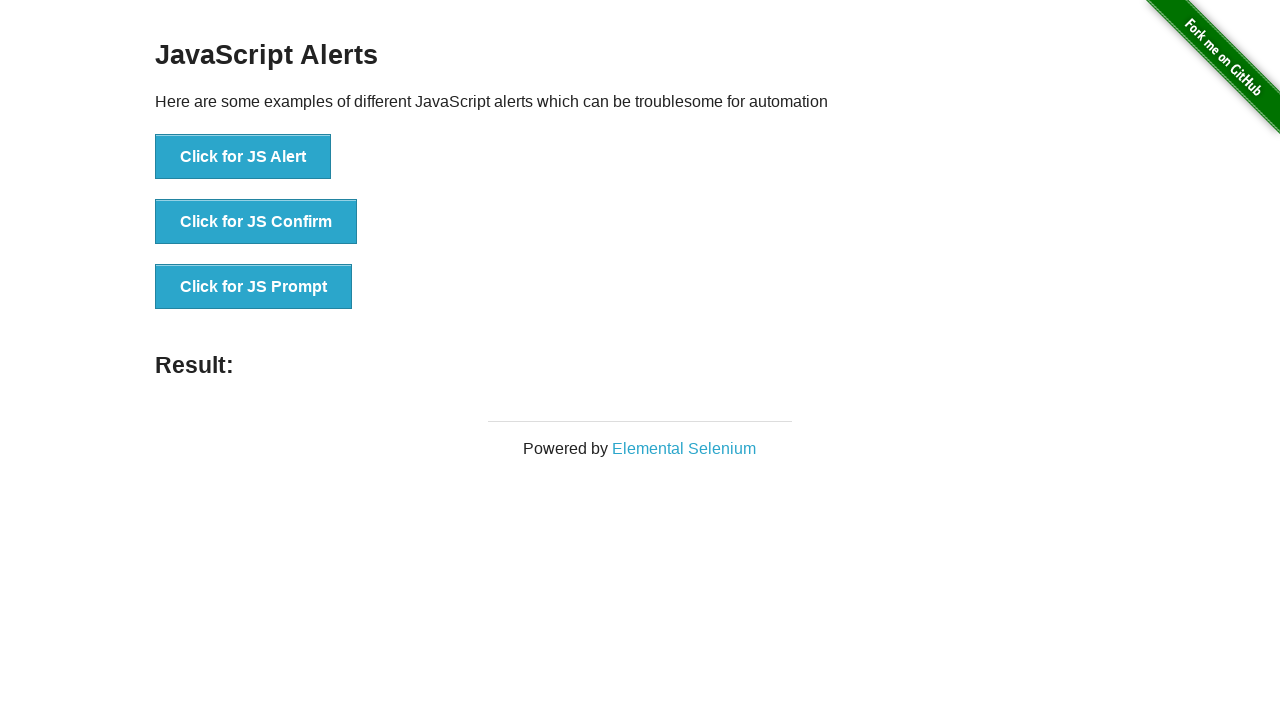

Clicked button to trigger JS prompt alert at (254, 287) on xpath=//button[@onclick='jsPrompt()']
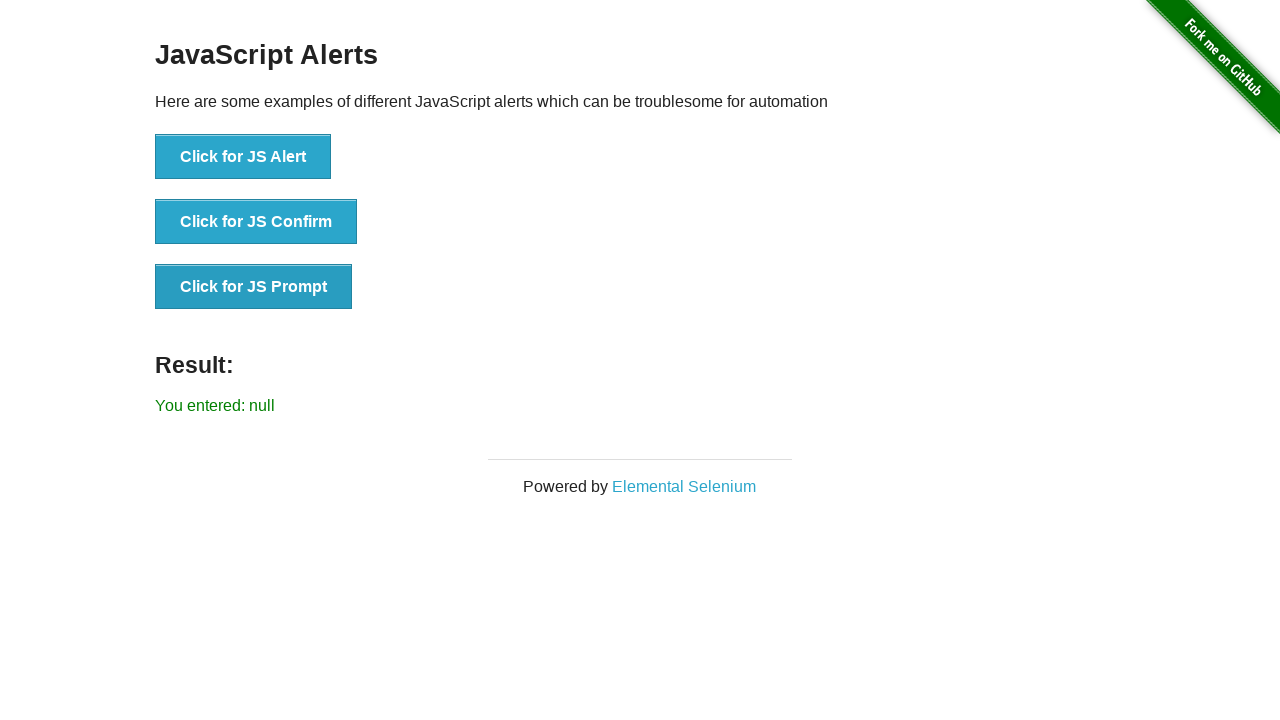

Set up dialog handler to accept prompt with 'Alexandra'
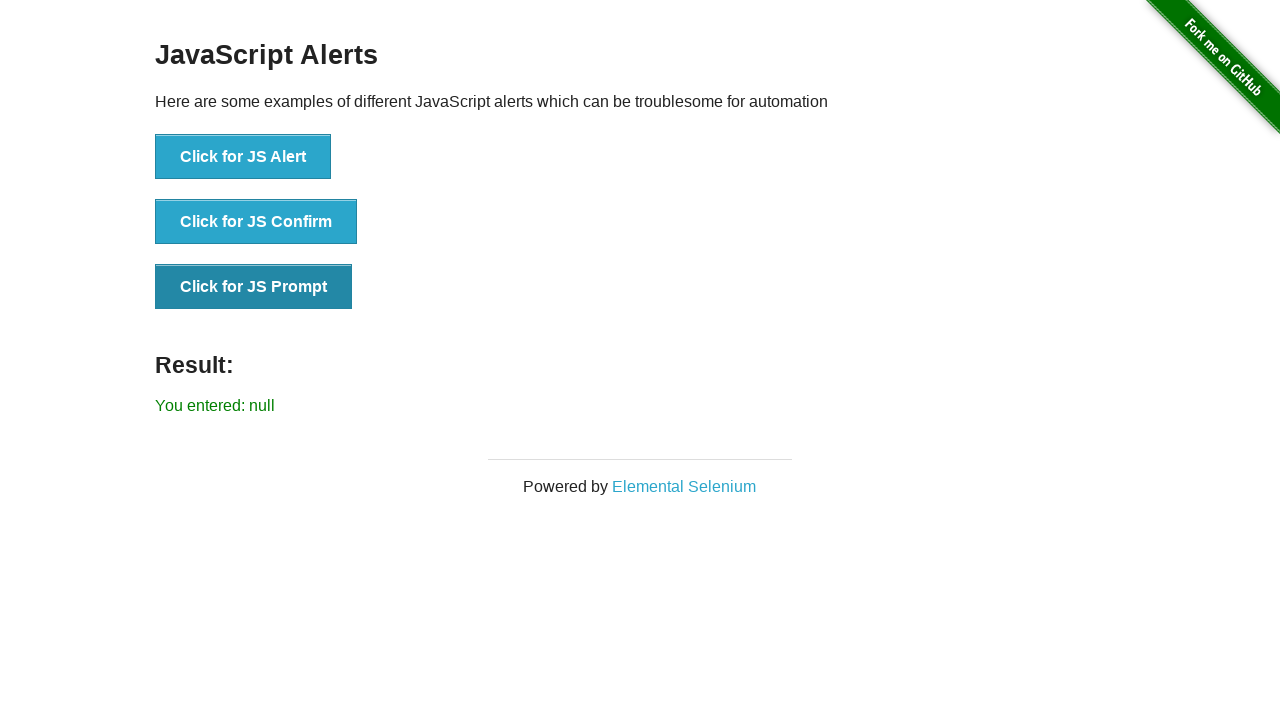

Clicked button again to trigger prompt dialog at (254, 287) on xpath=//button[@onclick='jsPrompt()']
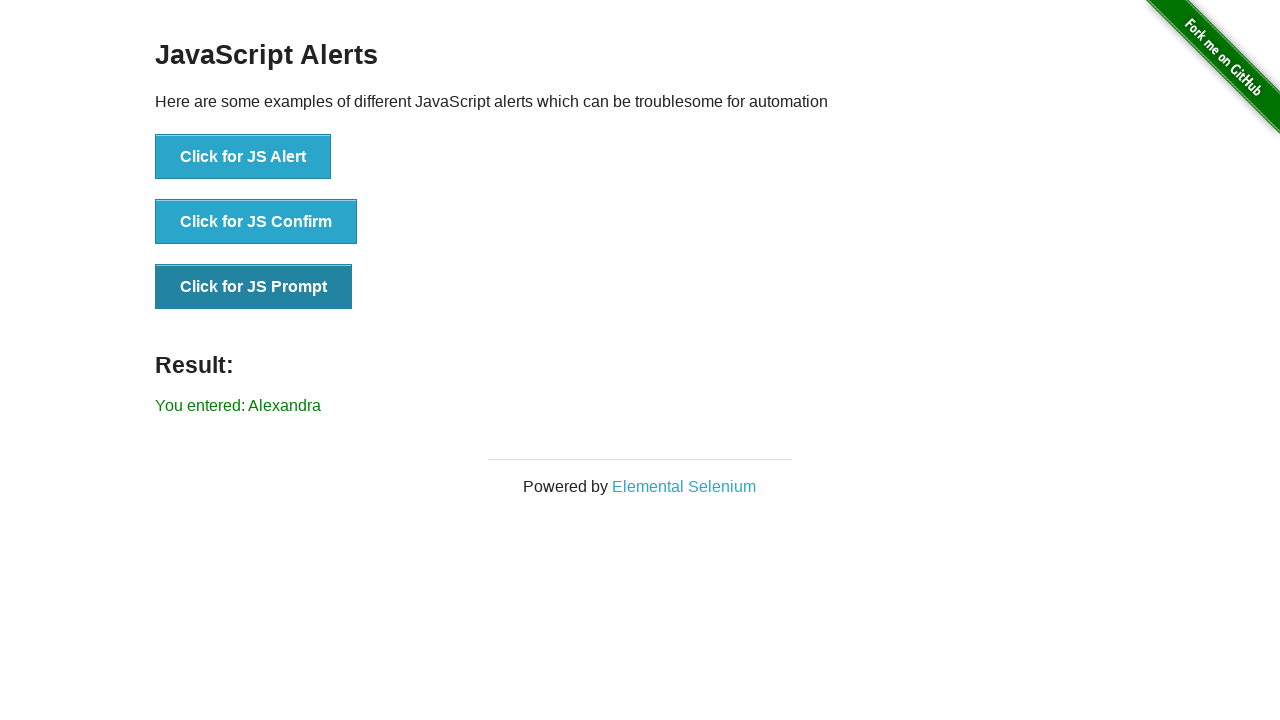

Prompt result text appeared on page
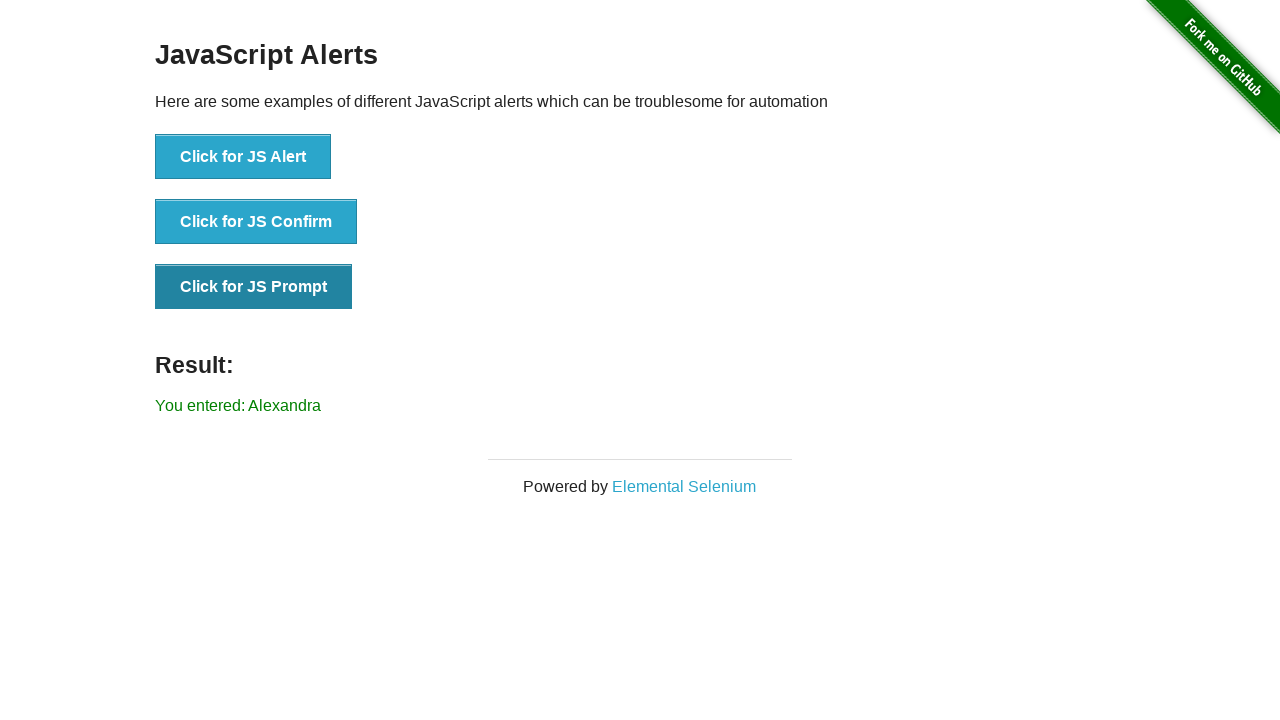

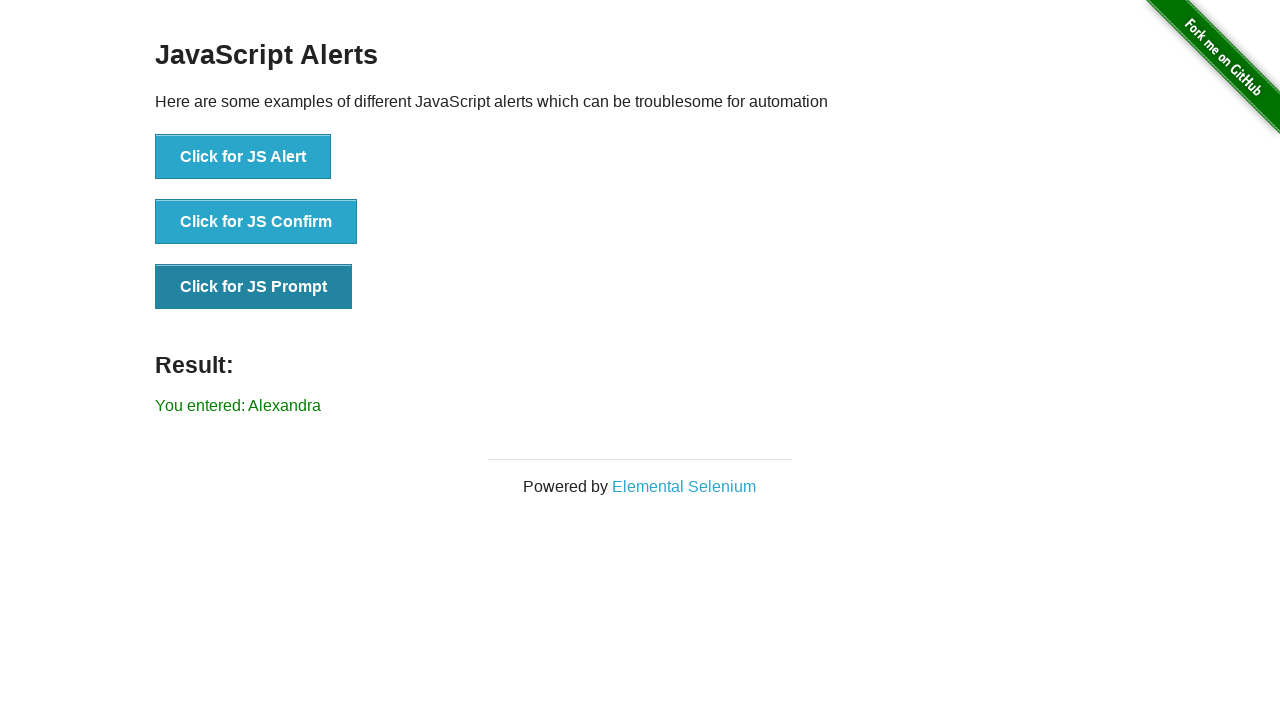